Tests various XPath axes methods (parent, following-sibling, child, ancestor, descendant, preceding-sibling) by interacting with checkboxes and radio buttons on a demo page

Starting URL: https://seleniumbase.io/demo_page

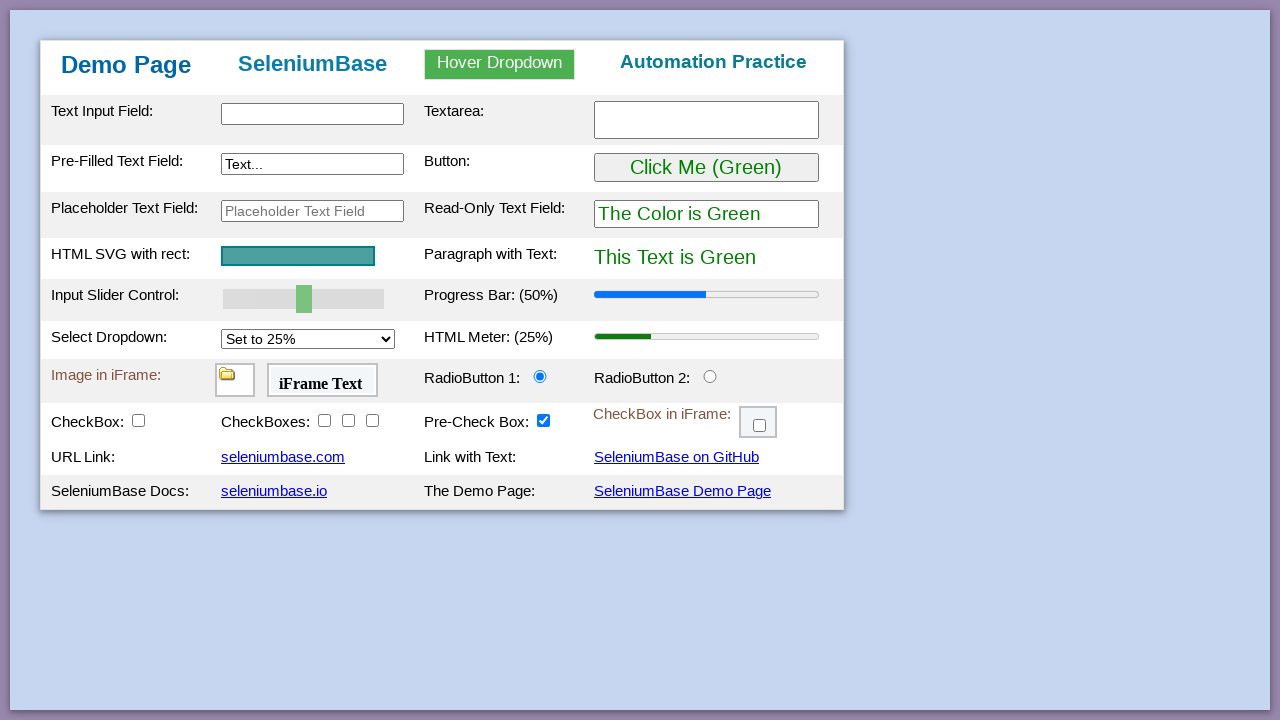

Navigated to Selenium Base demo page
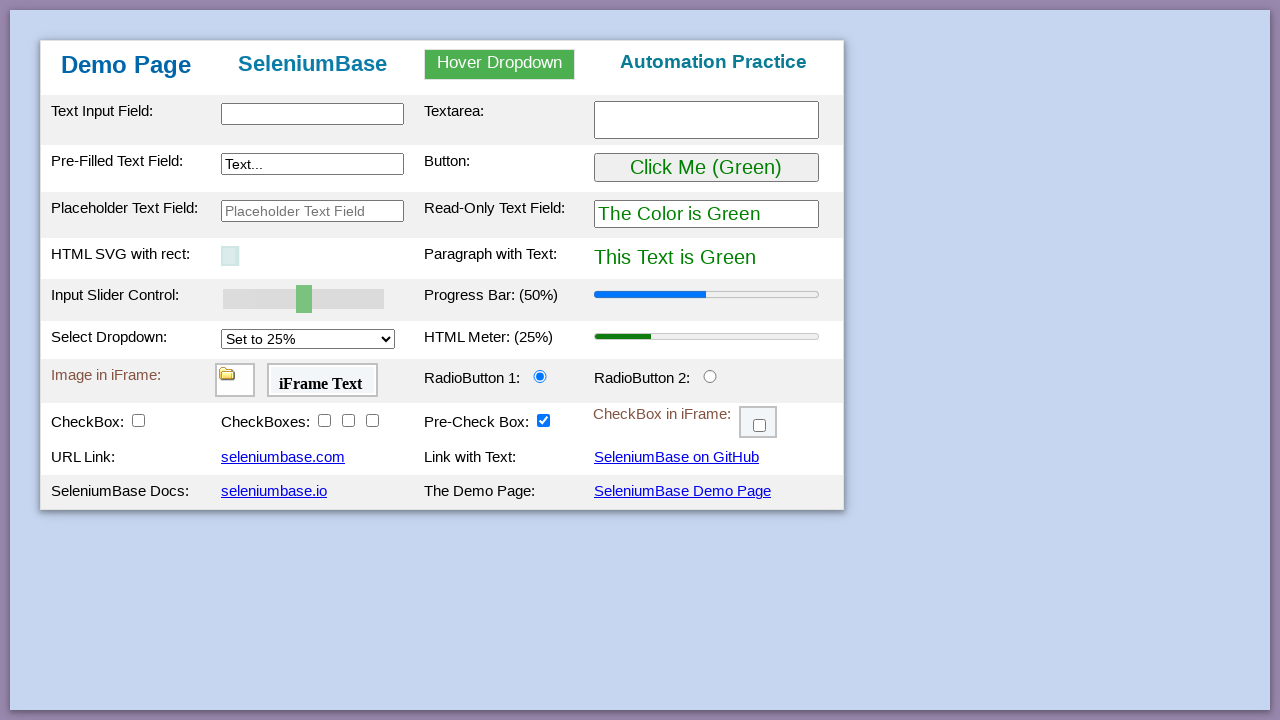

Verified parent element of checkBox2 exists using XPath parent axis
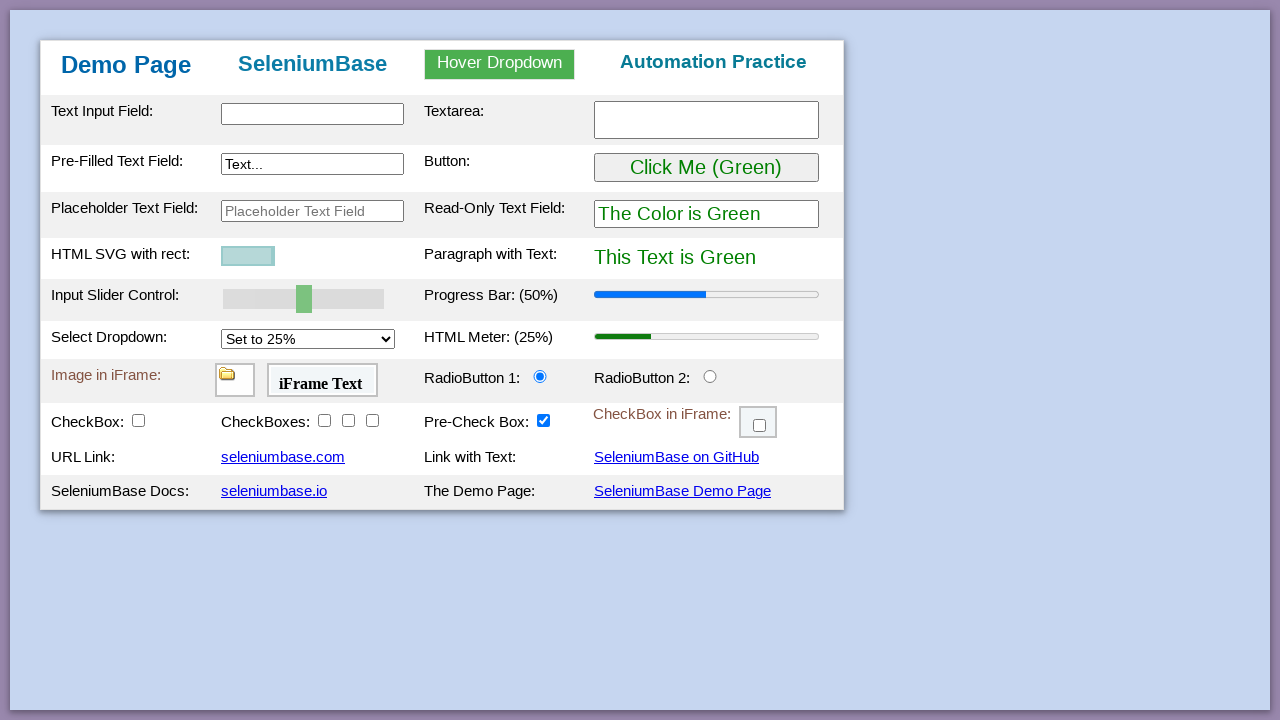

Clicked checkBox4 using XPath following-sibling axis from checkBox3 at (372, 420) on xpath=//input[@id='checkBox3']/following-sibling::input
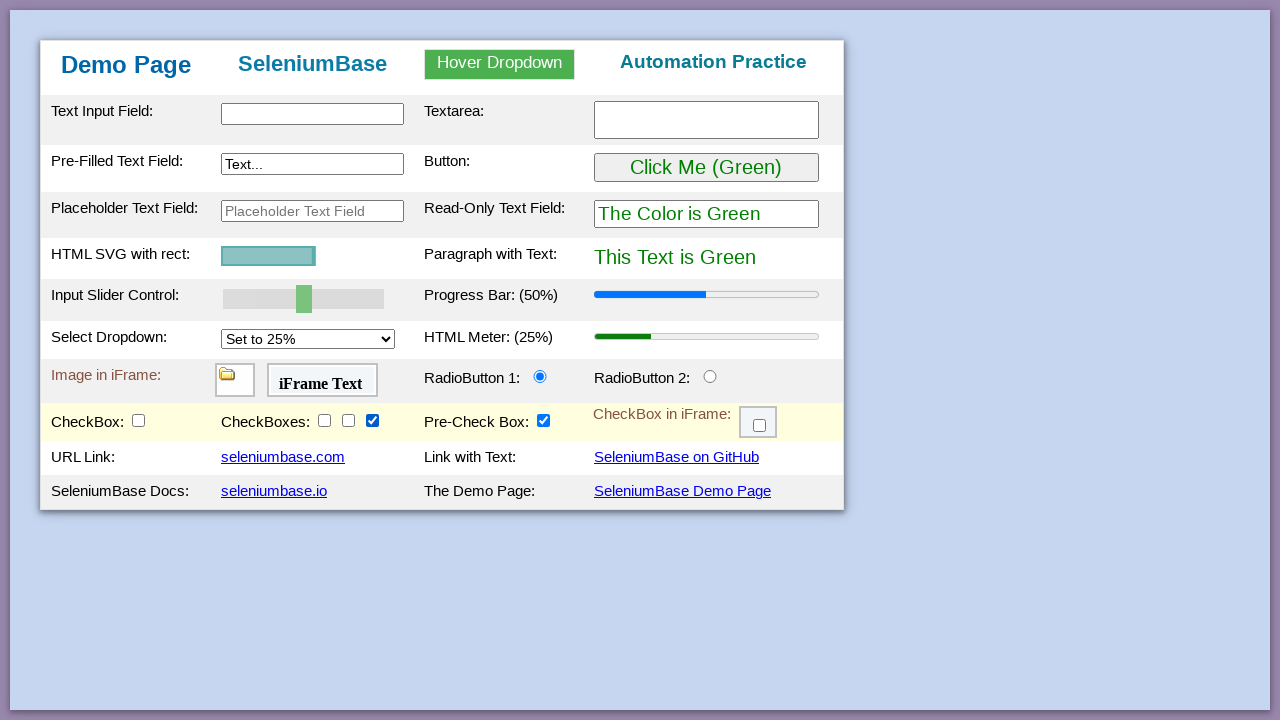

Clicked child input element in row 8, column 4 using XPath child axis at (710, 376) on xpath=//tr[8]/td[4]/child::input
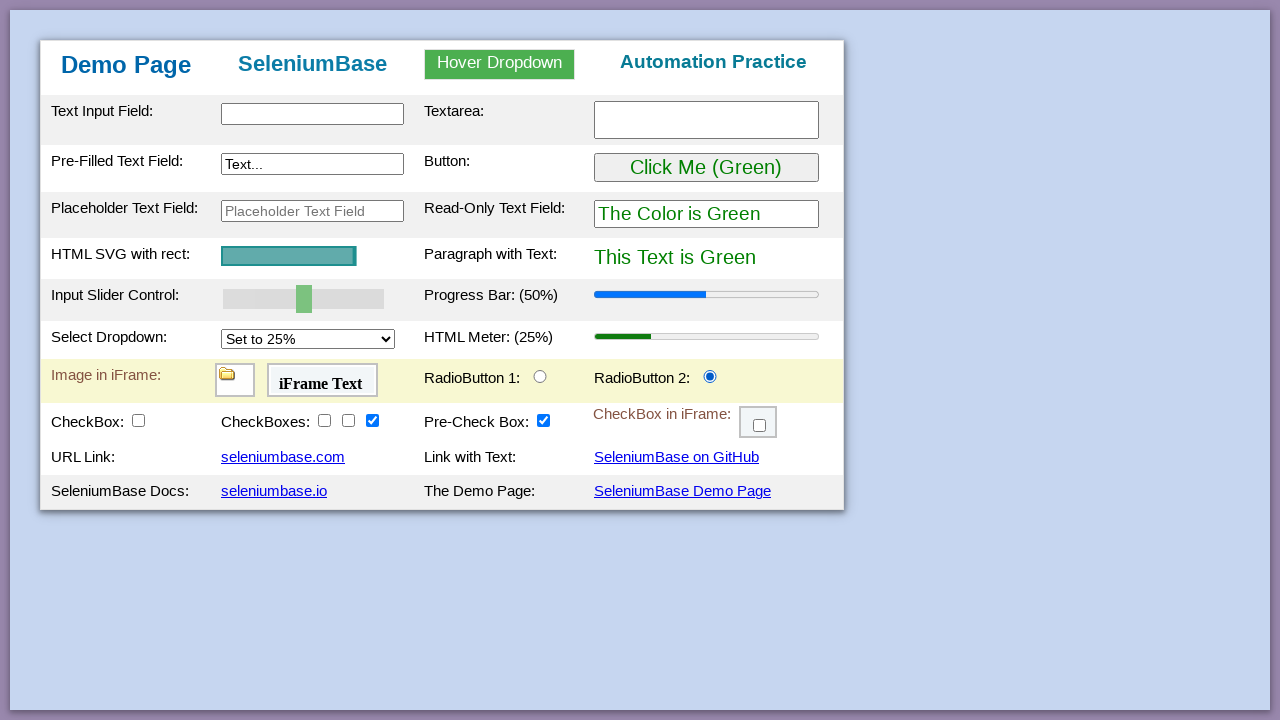

Clicked ancestor tr element of radioButton1 using XPath ancestor axis at (442, 381) on xpath=//tbody/tr[8]/td[3]/input[@id='radioButton1']/ancestor::tr
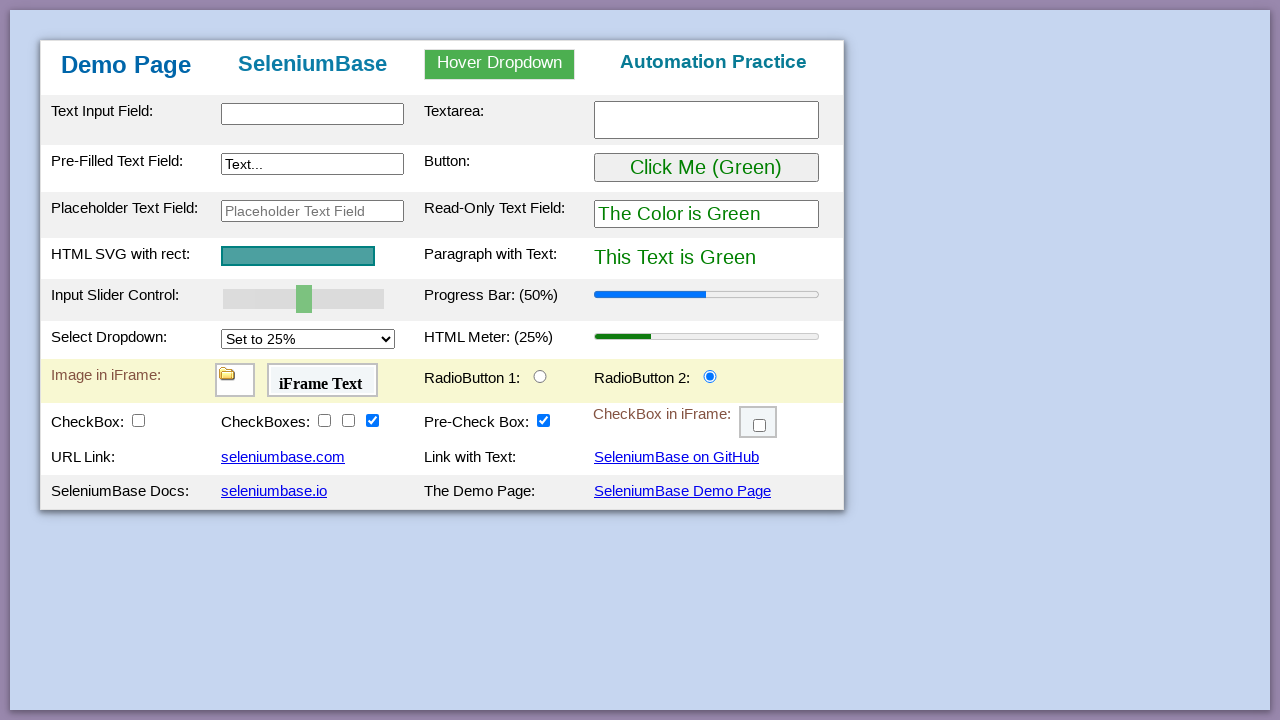

Verified descendant tbody element exists under form using XPath descendant axis
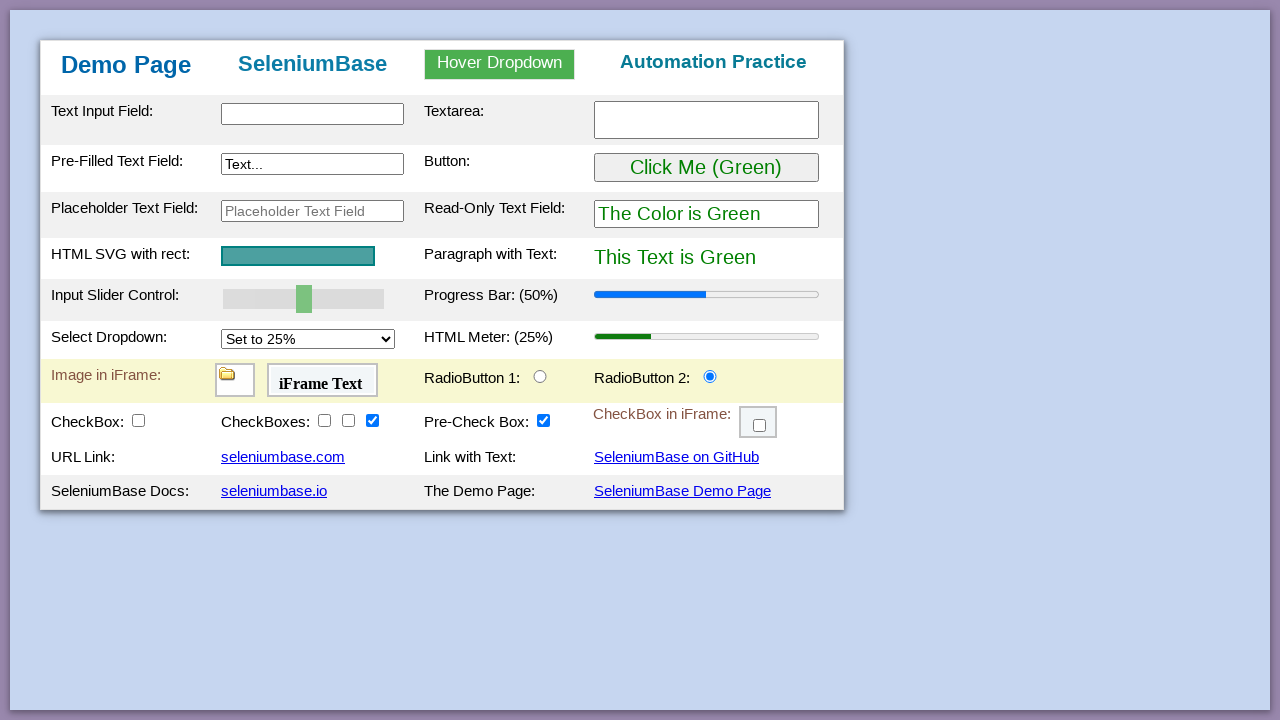

Clicked checkBox2 using XPath preceding-sibling axis from checkBox3 at (324, 420) on xpath=//input[@id='checkBox3']/preceding-sibling::input
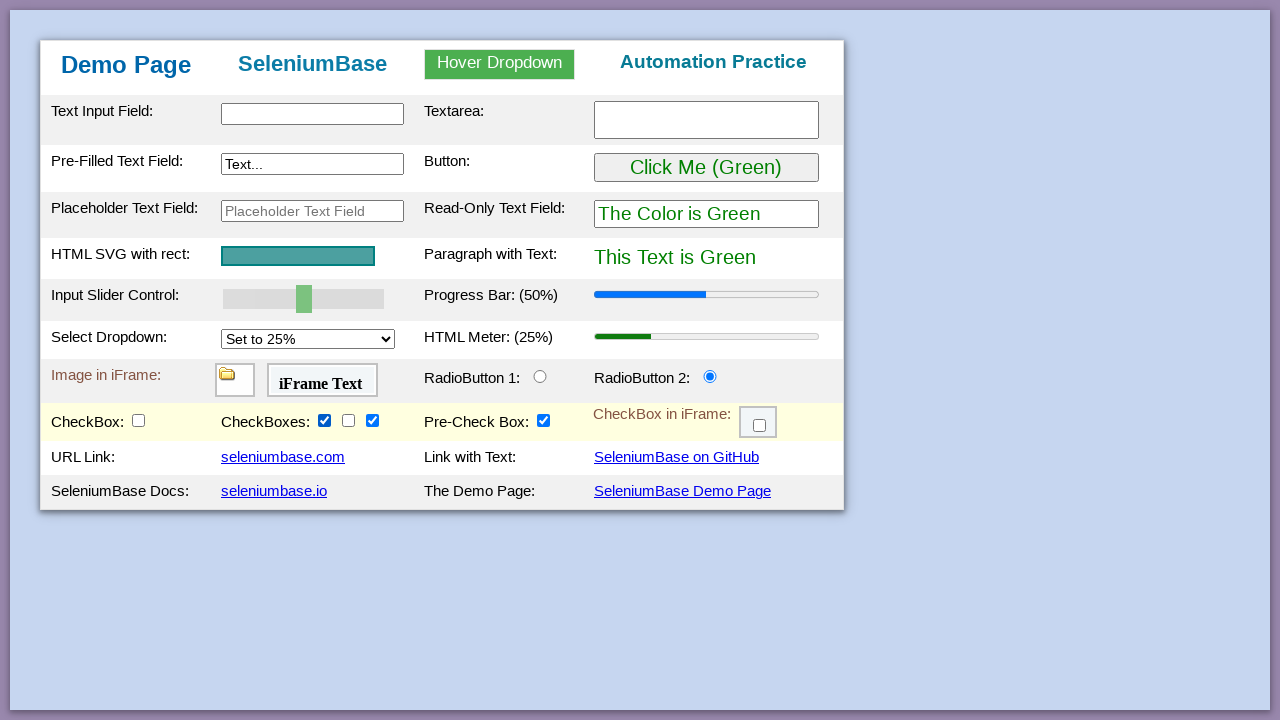

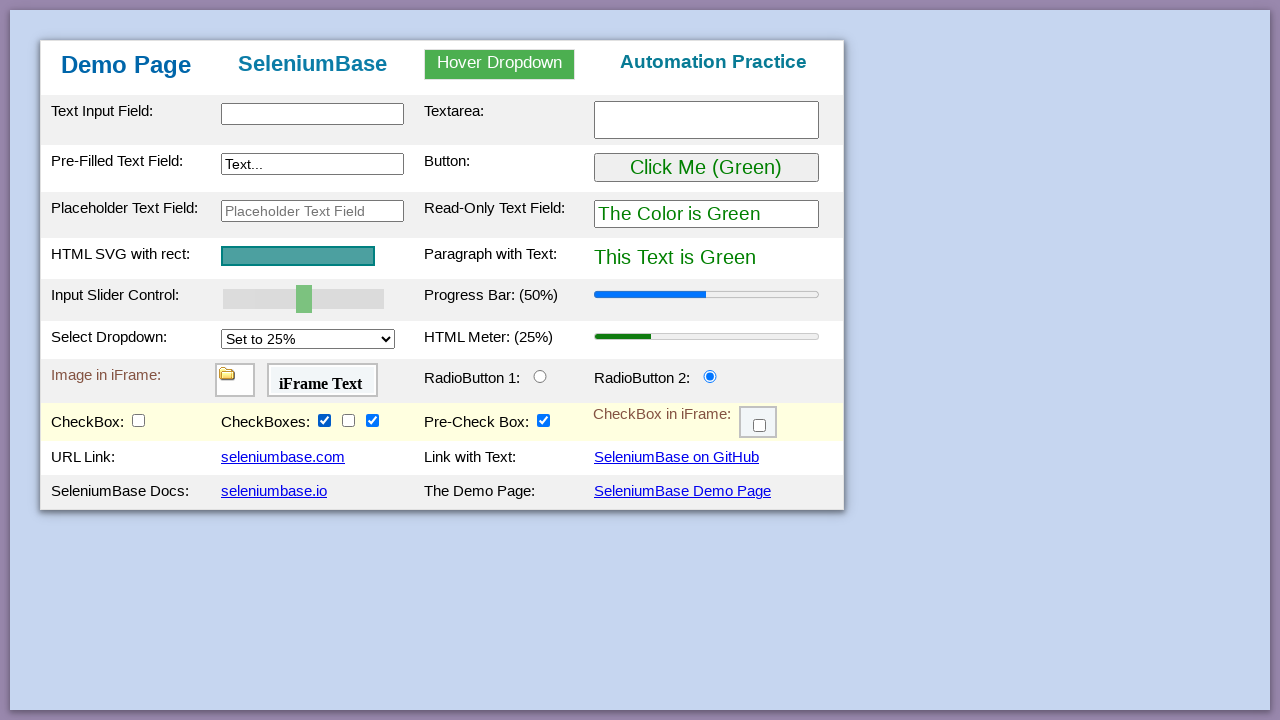